Navigates to the Selenium website and clicks through the About section links, then clicks on the first navigation link

Starting URL: https://www.selenium.dev/

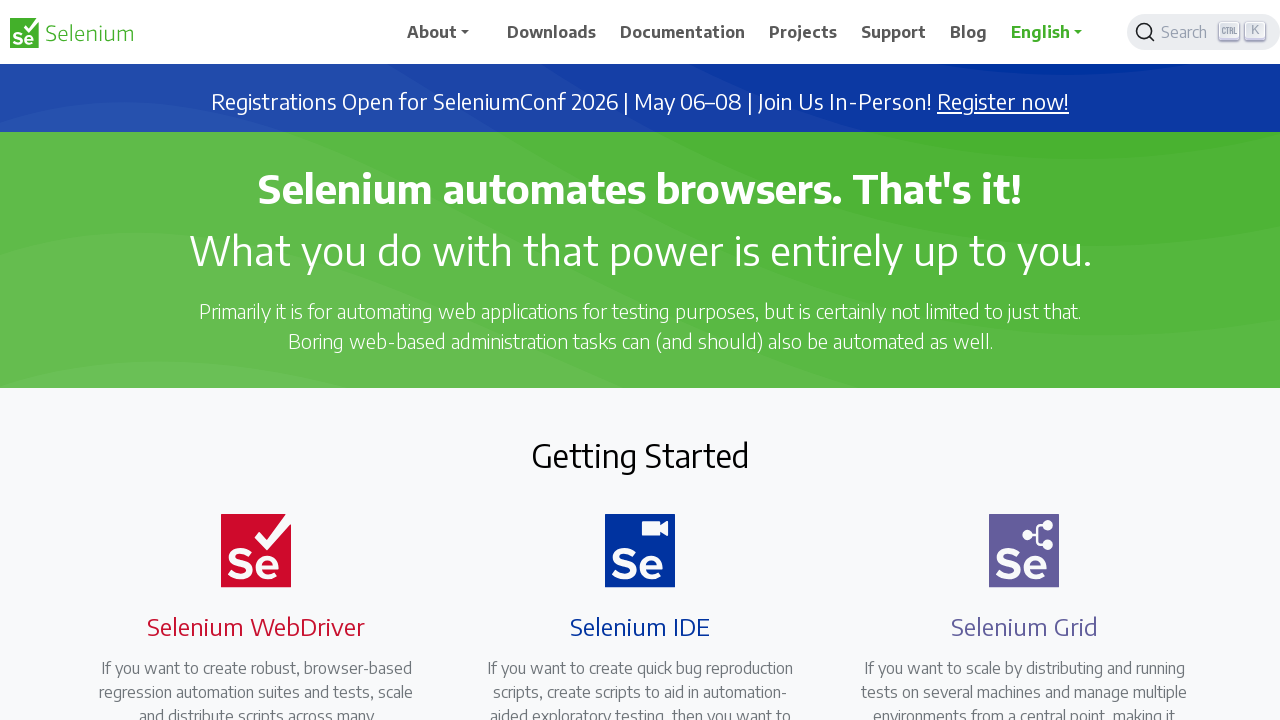

Clicked on 'About' link at (445, 32) on text=About
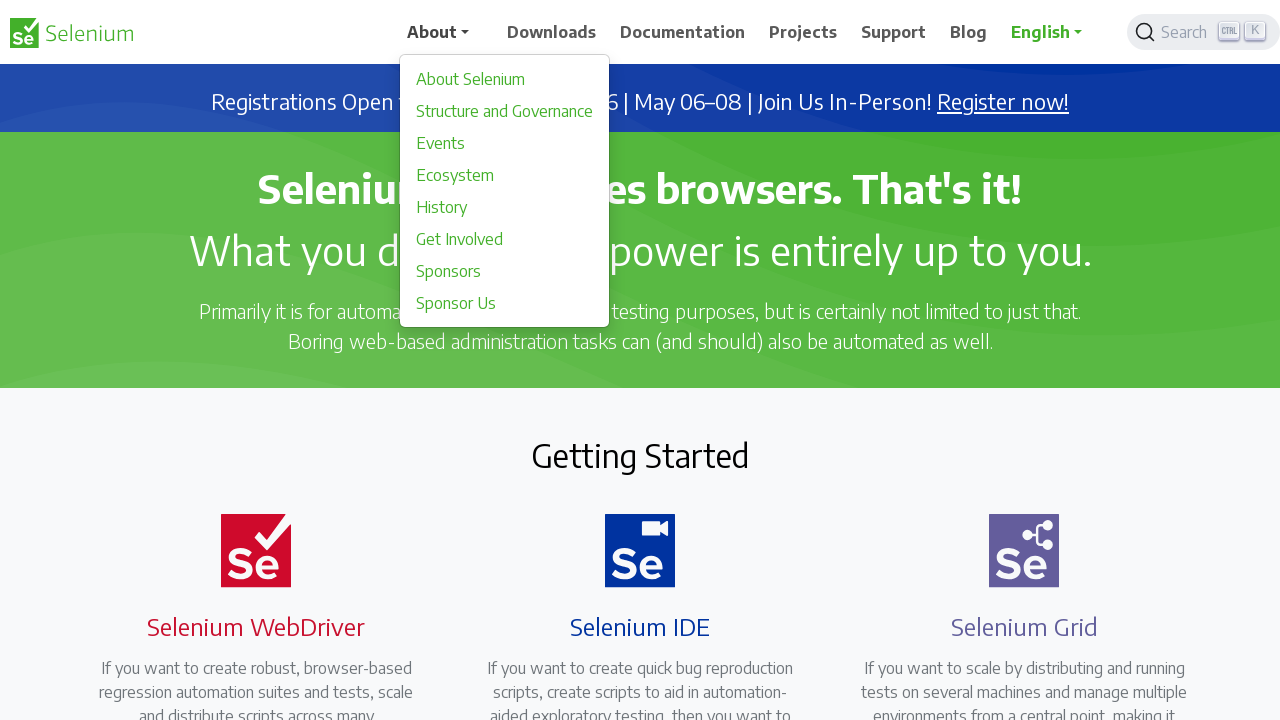

Clicked on 'About Selenium' link at (505, 79) on text=About Selenium
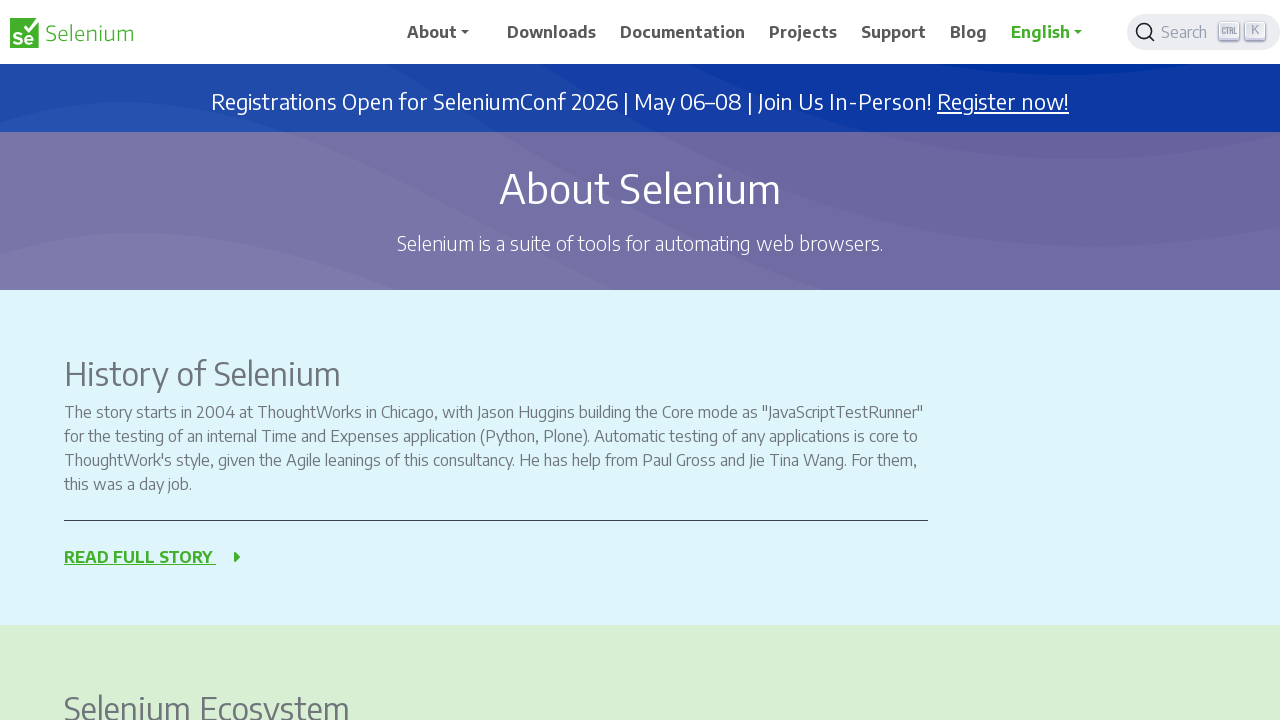

Waited 2 seconds for page to load
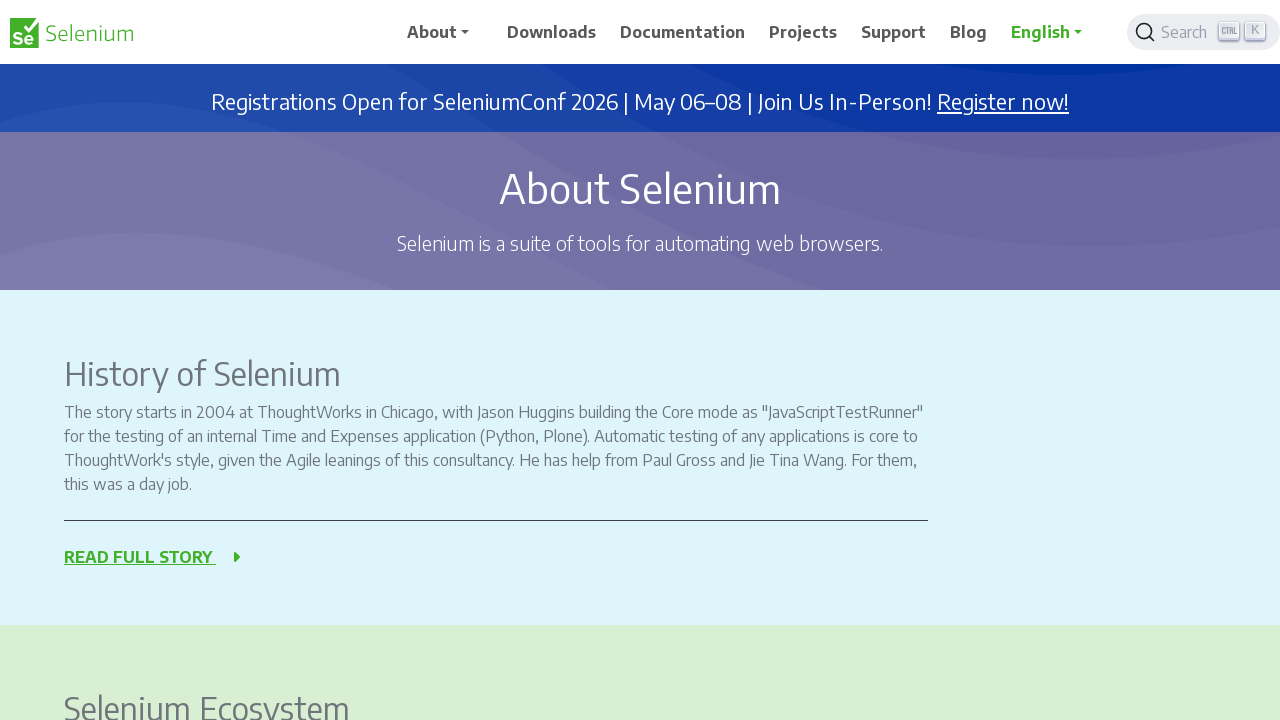

Clicked on the first navigation link at (552, 32) on (//a[@class='nav-link'])[1]
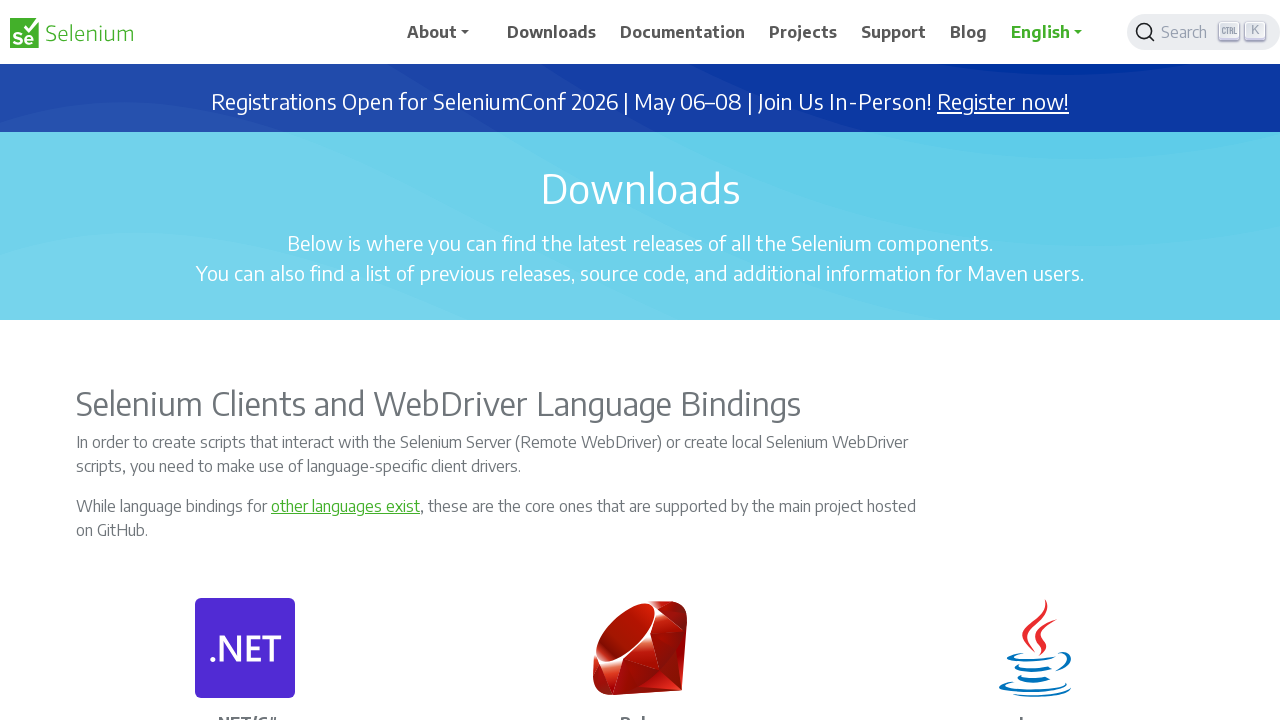

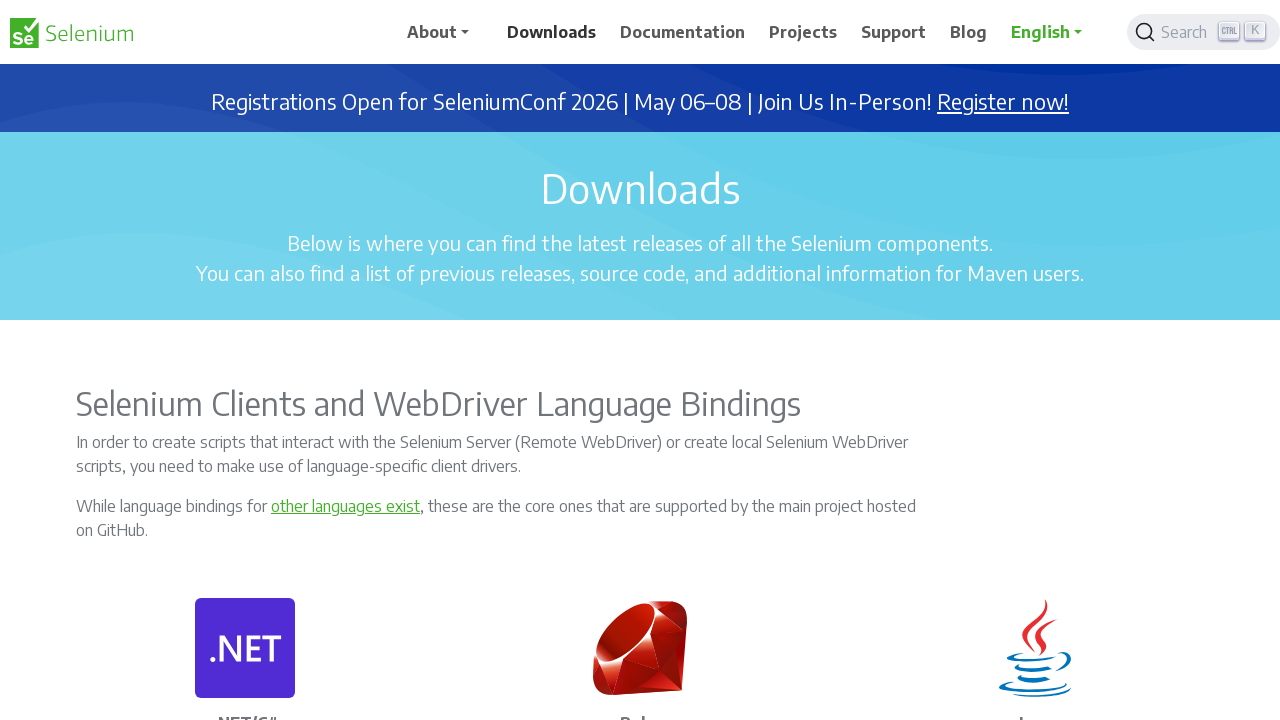